Tests the search functionality on Python.org by searching for 'Jenkins' and verifying search results are displayed

Starting URL: https://www.python.org

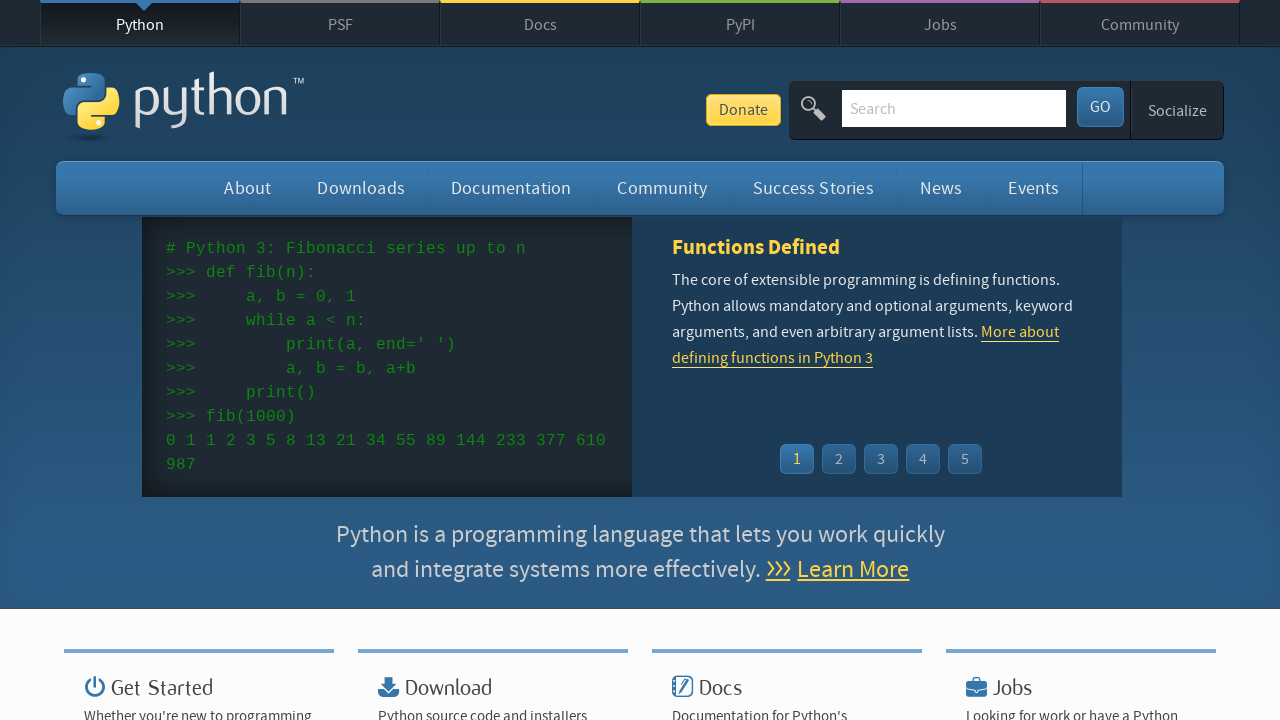

Cleared the search field on #id-search-field
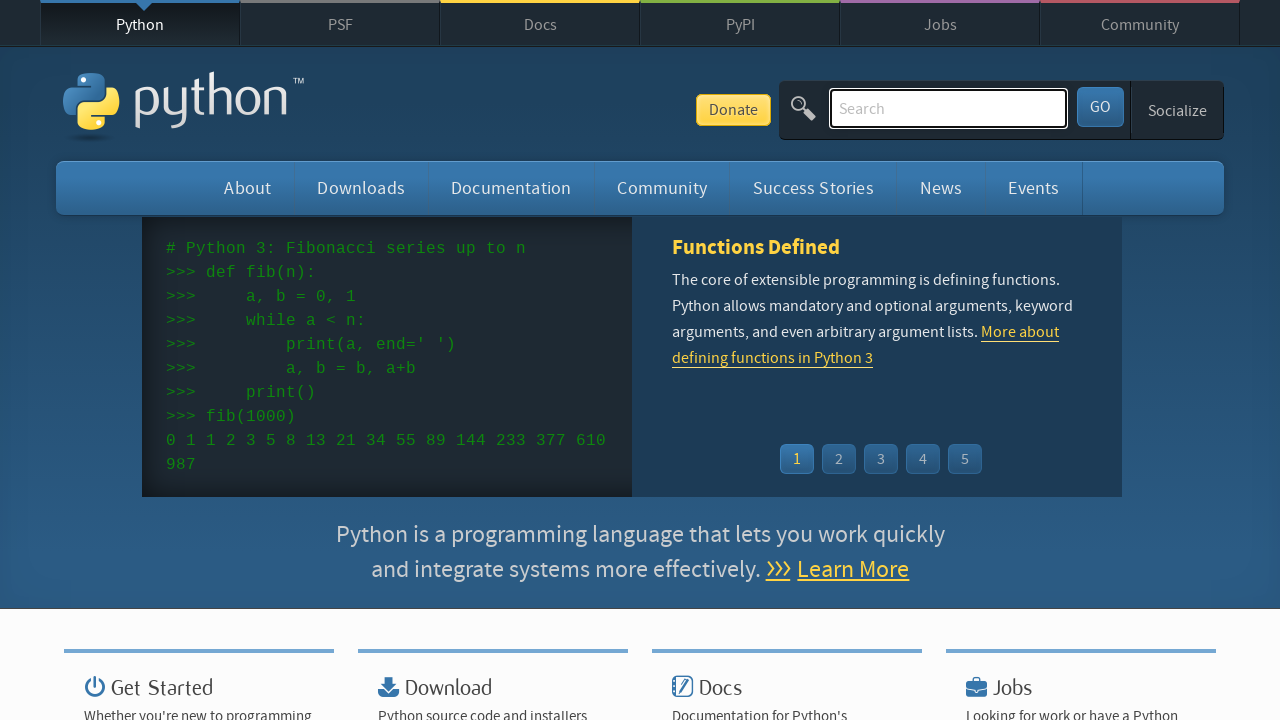

Filled search field with 'Jenkins' on #id-search-field
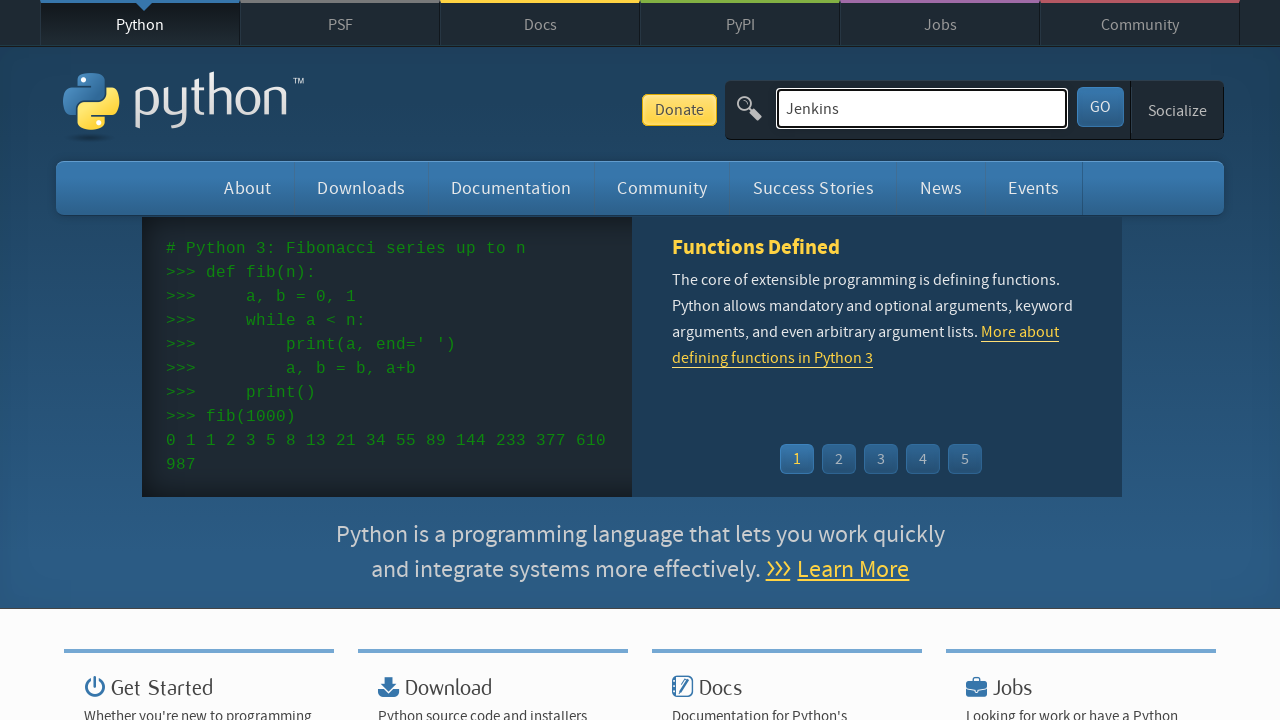

Pressed Enter to submit search on #id-search-field
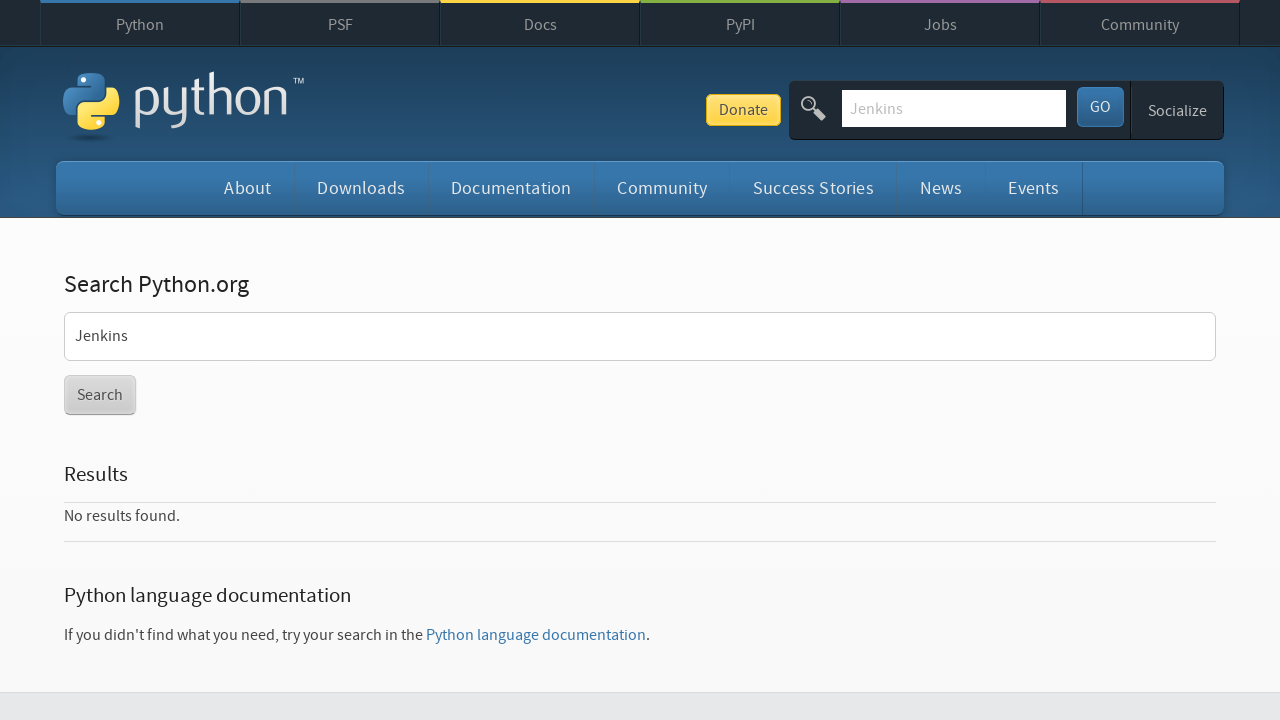

Search results container loaded
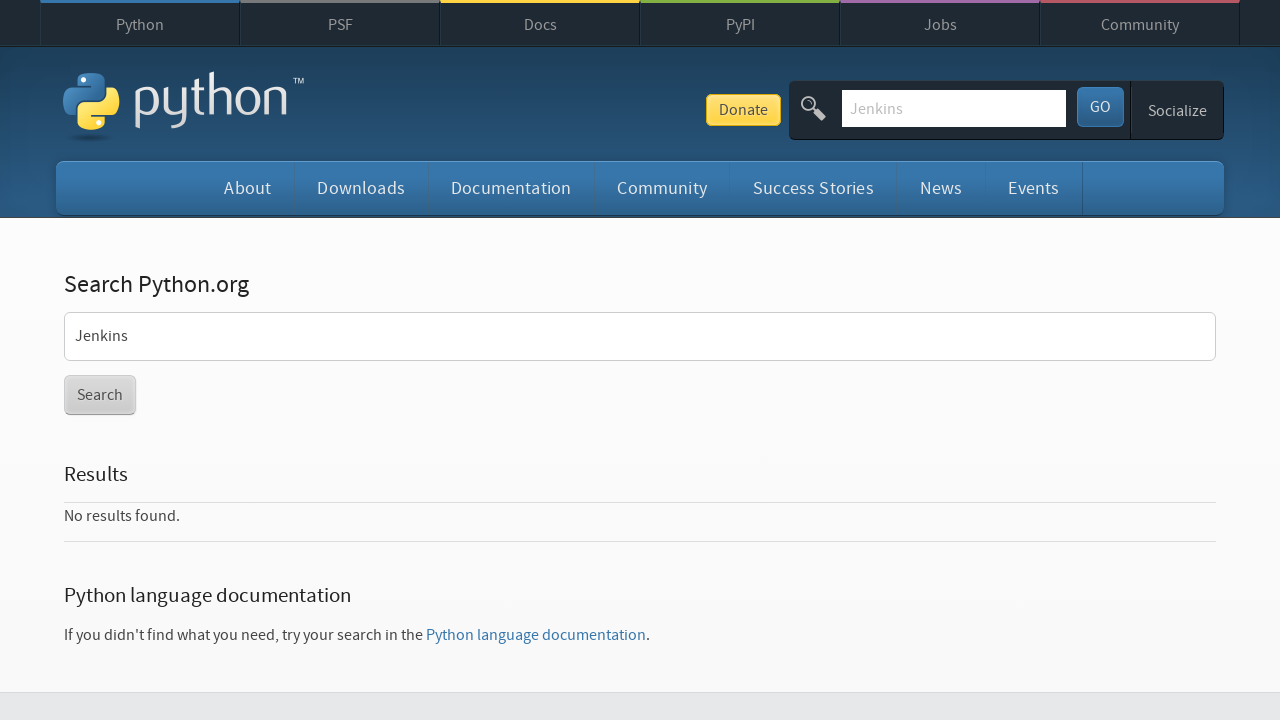

Located search result items
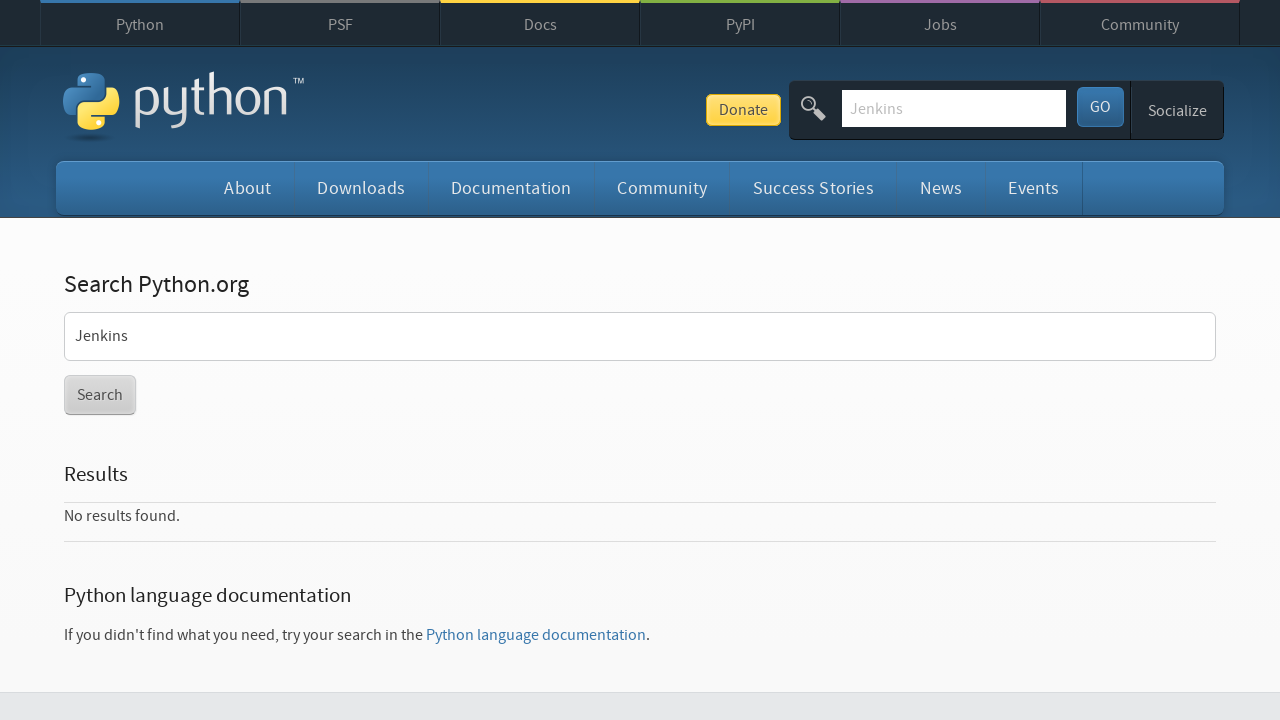

Verified that search results are displayed for 'Jenkins'
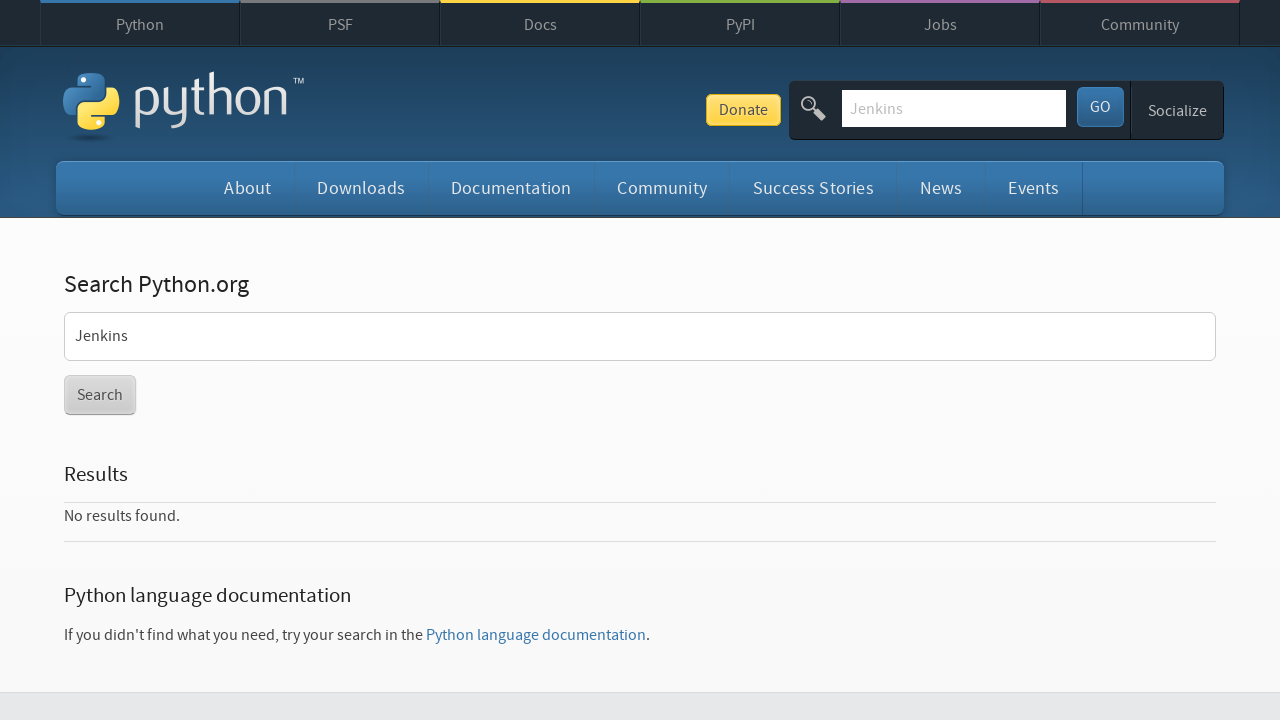

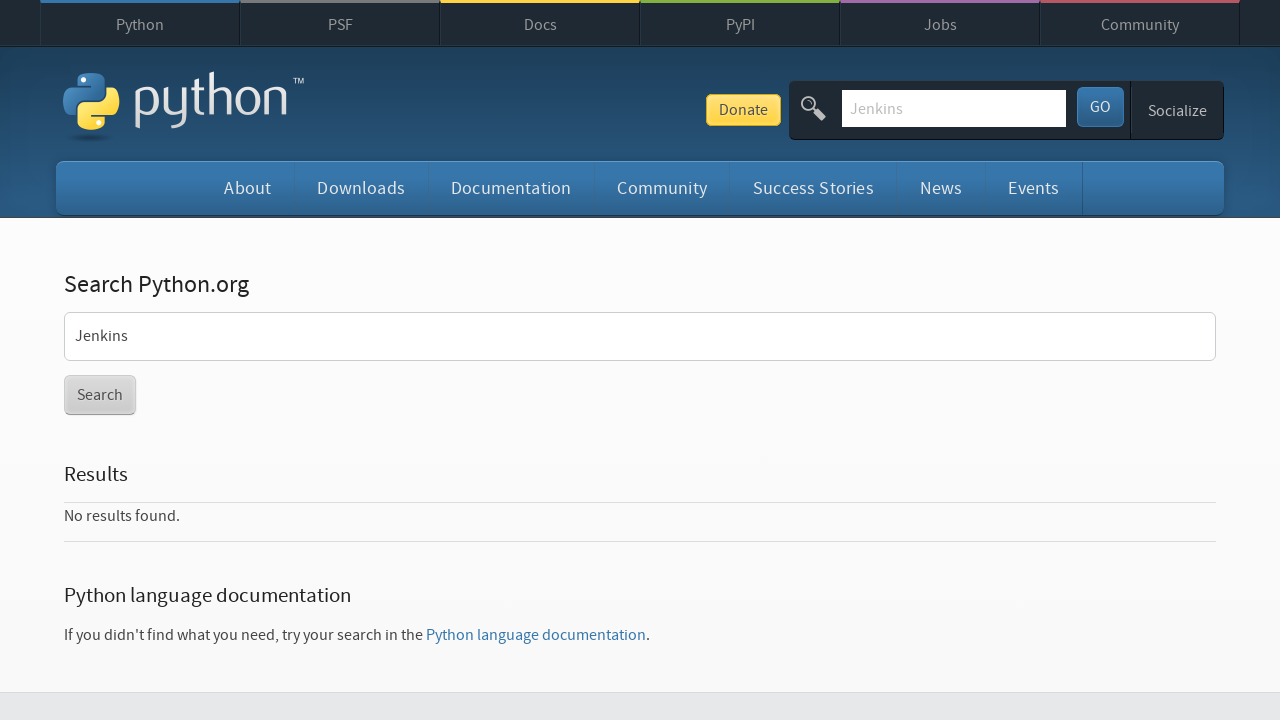